Tests mortgage calculator by clearing and entering a new home value in the form field

Starting URL: https://www.mortgagecalculator.org/

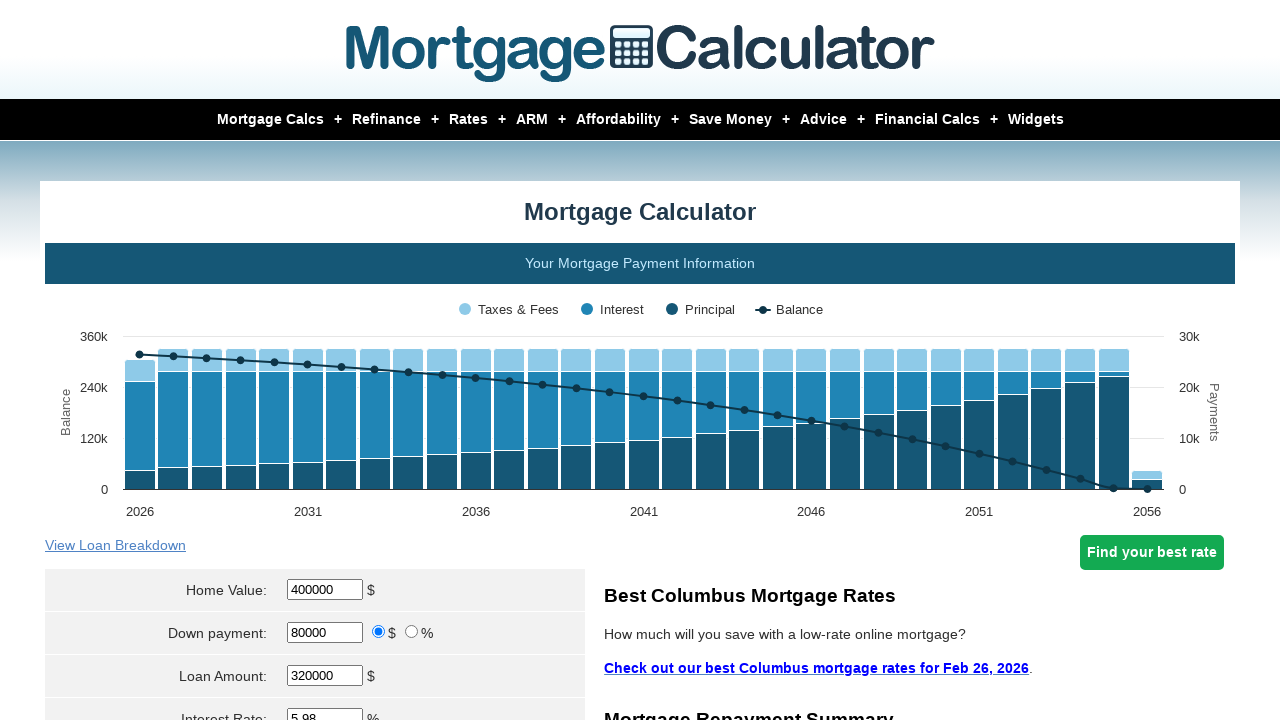

Located home value input field
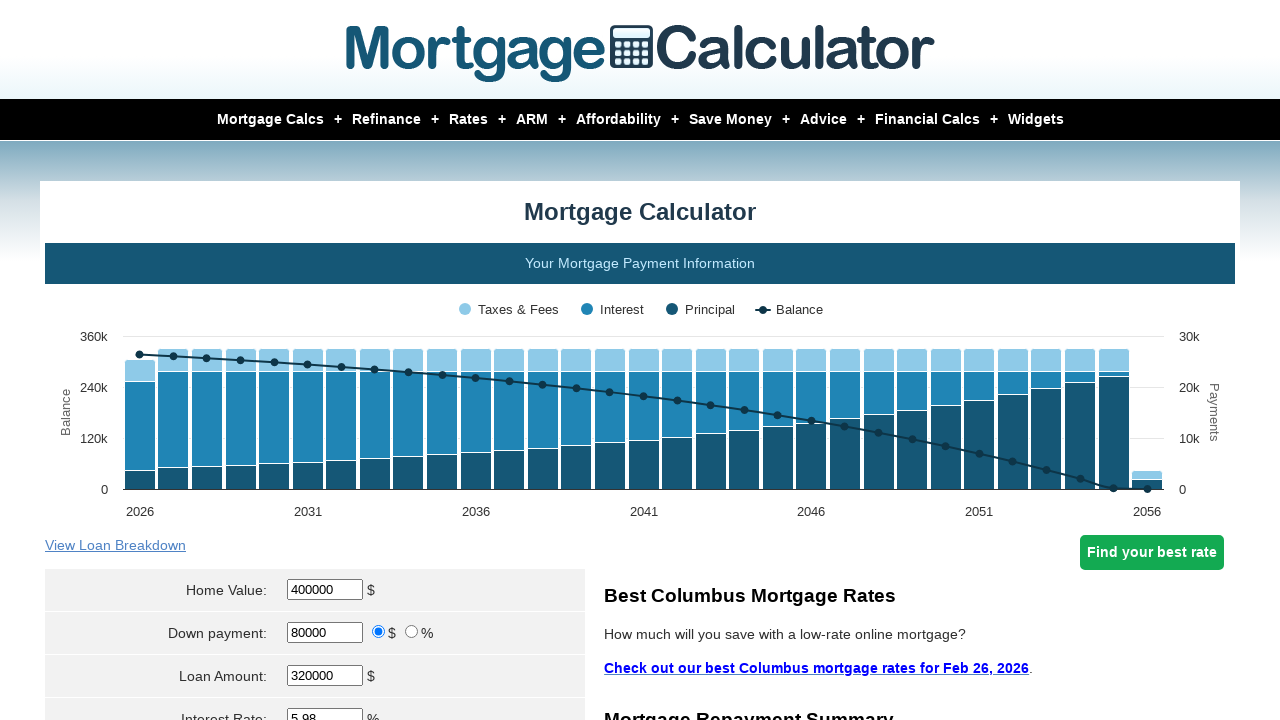

Cleared the home value field on #homeval
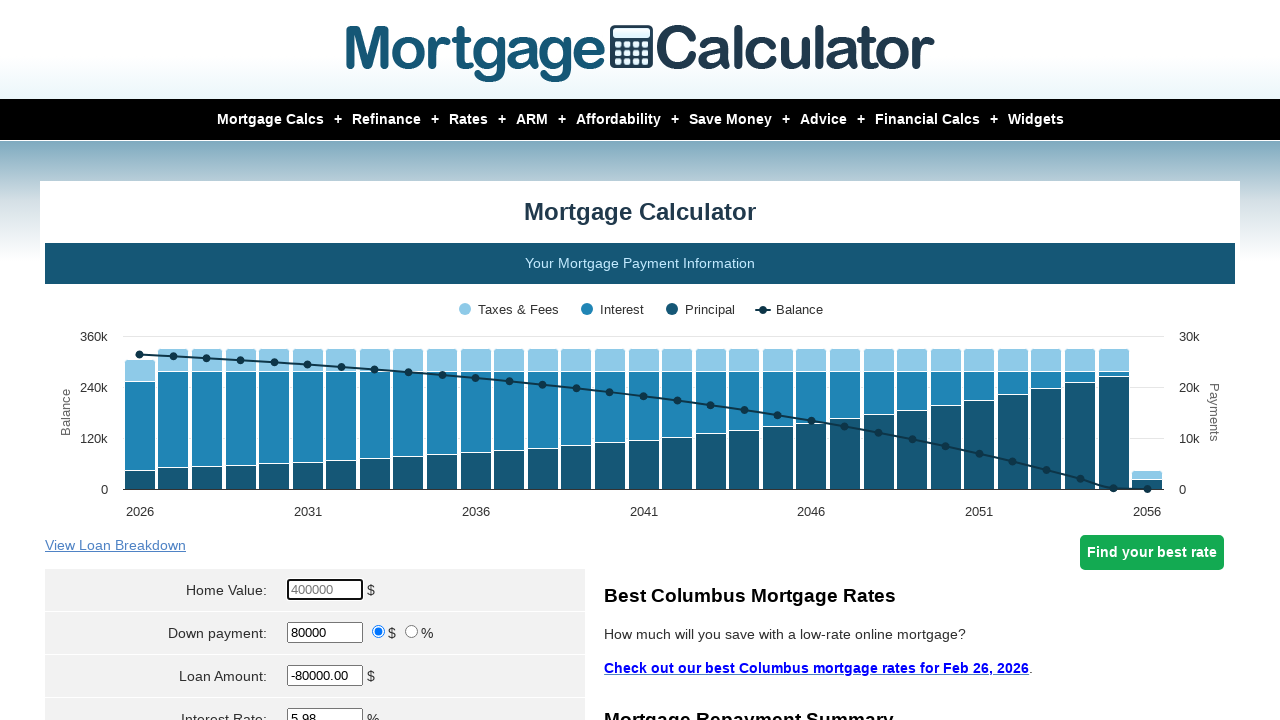

Entered new home value of $95,000 in the form field on #homeval
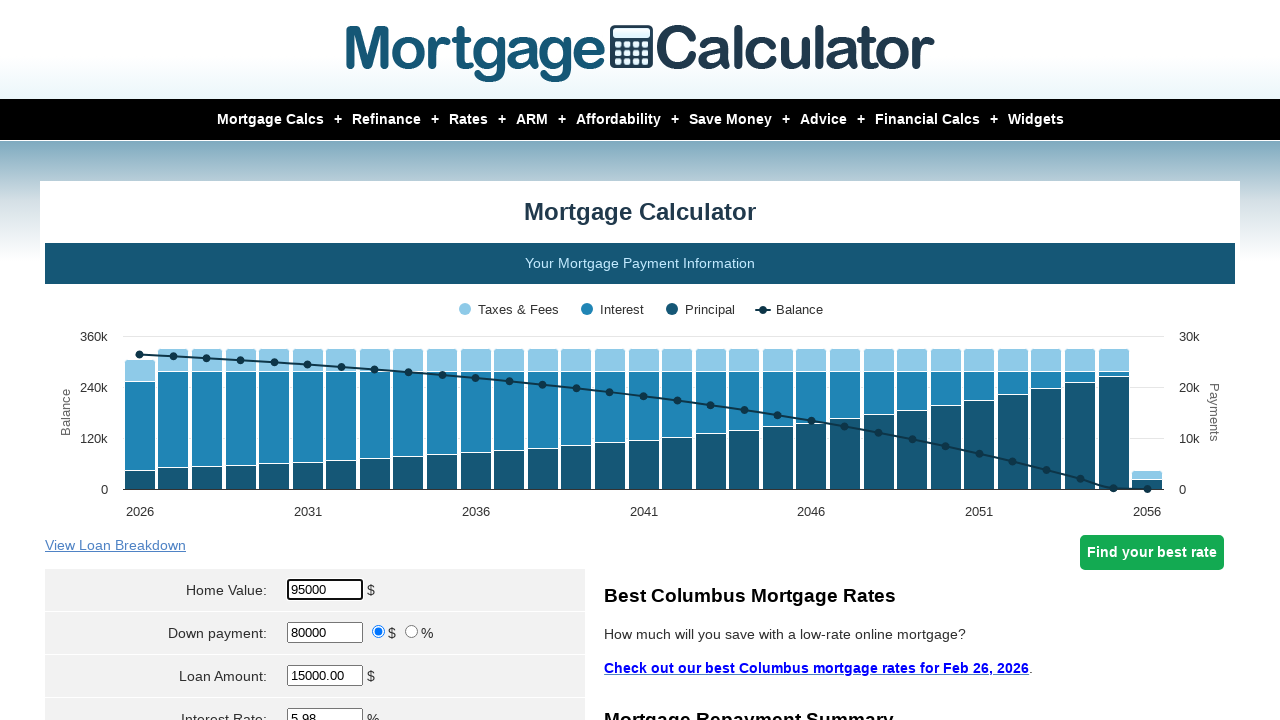

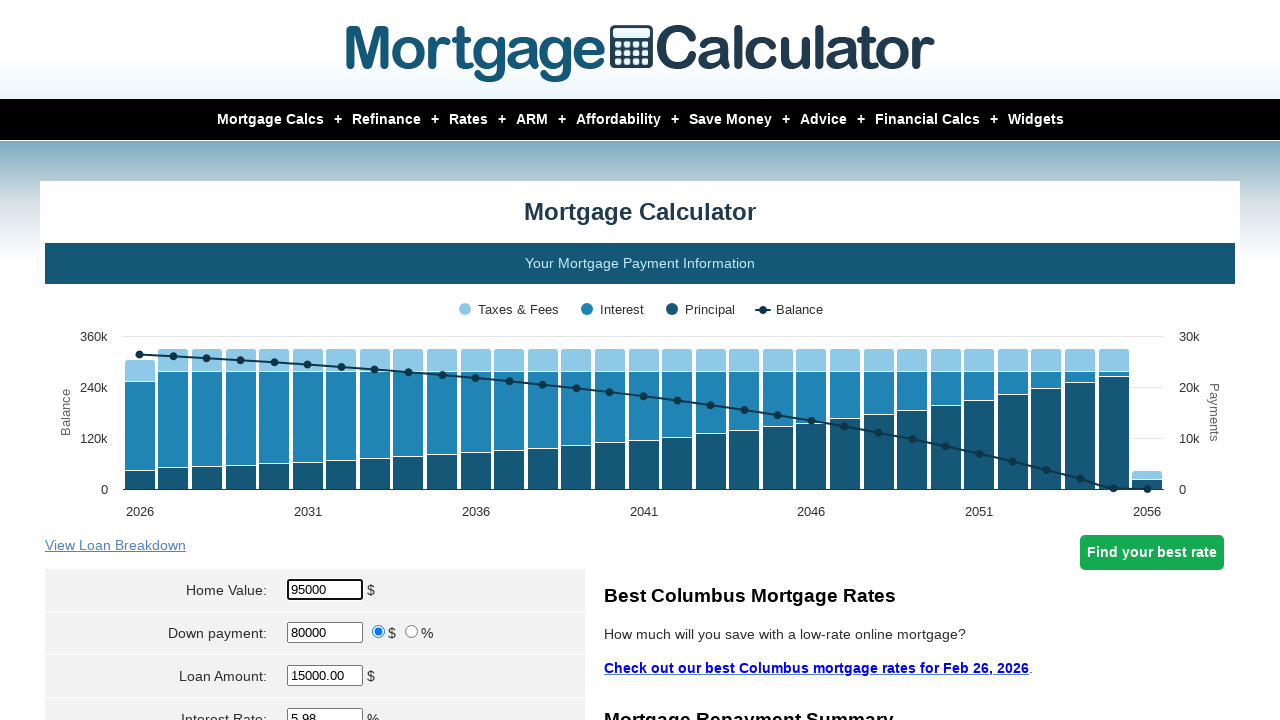